Tests JavaScript alert handling by entering a name, triggering an alert via button click, and accepting the alert dialog.

Starting URL: https://rahulshettyacademy.com/AutomationPractice/

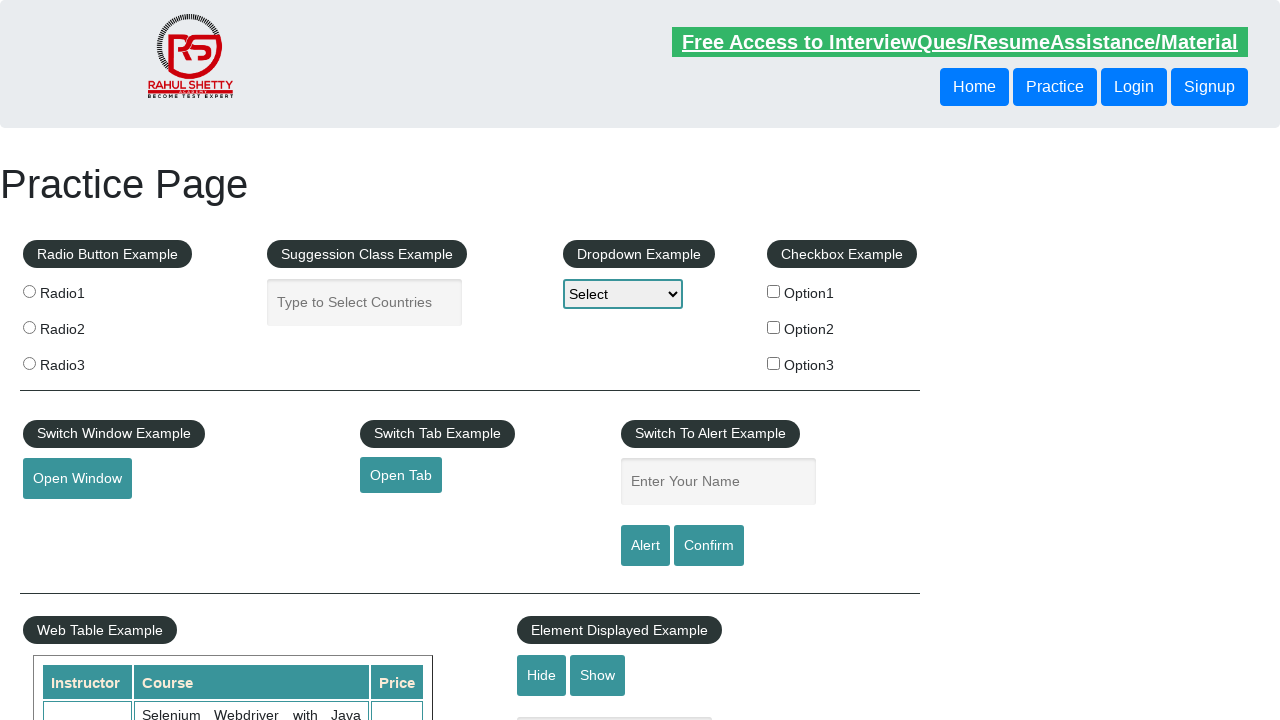

Filled name input field with 'rahul' on #name
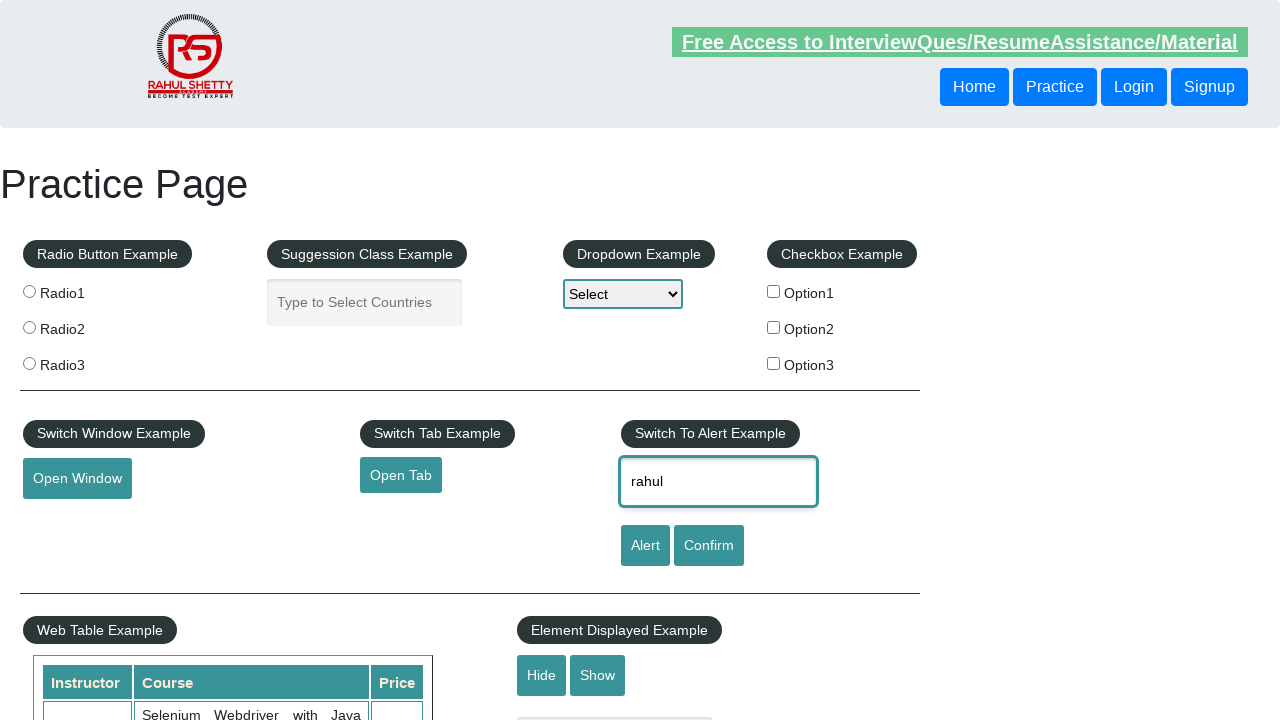

Clicked alert button to trigger JavaScript alert at (645, 546) on #alertbtn
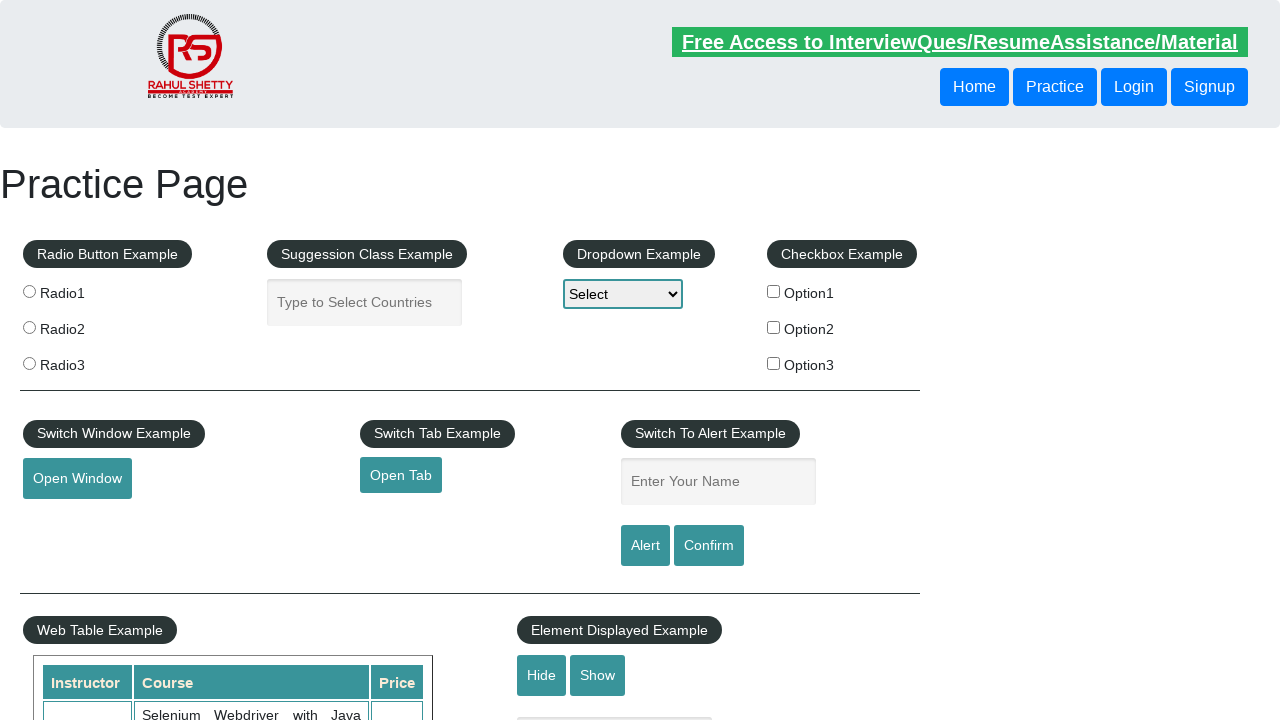

Set up dialog handler to accept alerts
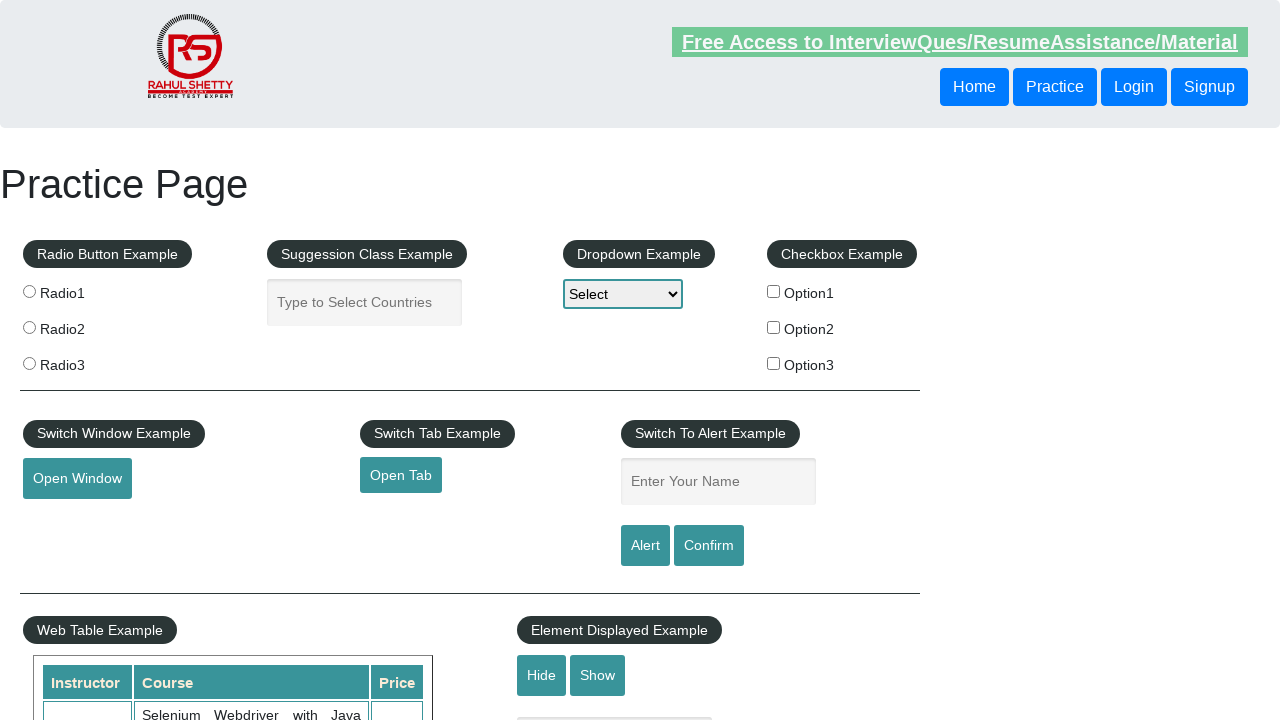

Registered alternative dialog handler that logs message and accepts
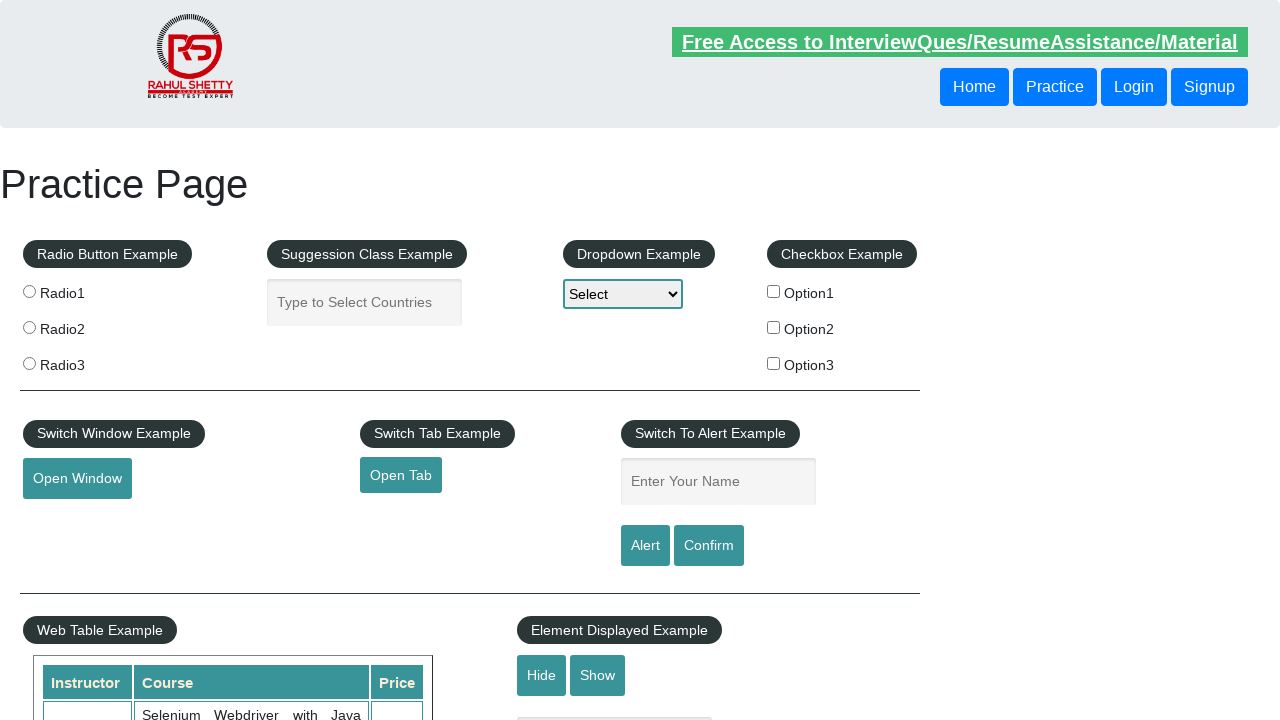

Filled name input field again with 'rahul' on #name
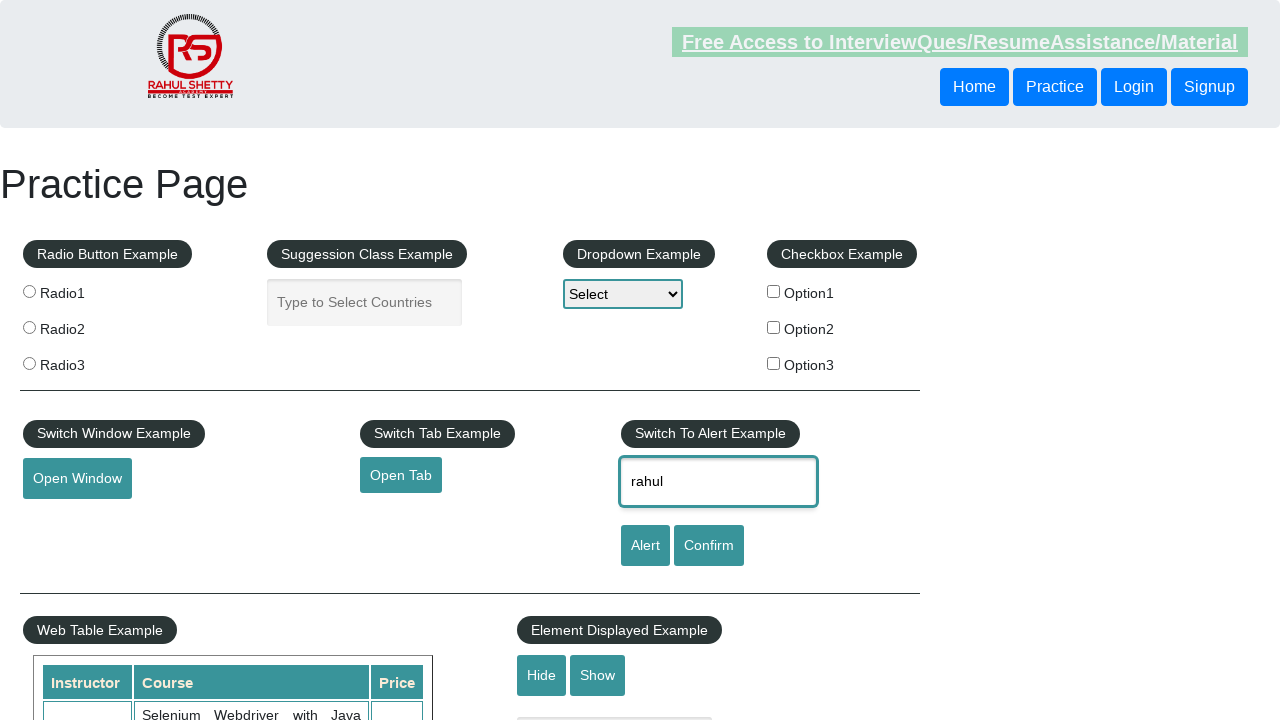

Clicked alert button again with dialog handler active at (645, 546) on #alertbtn
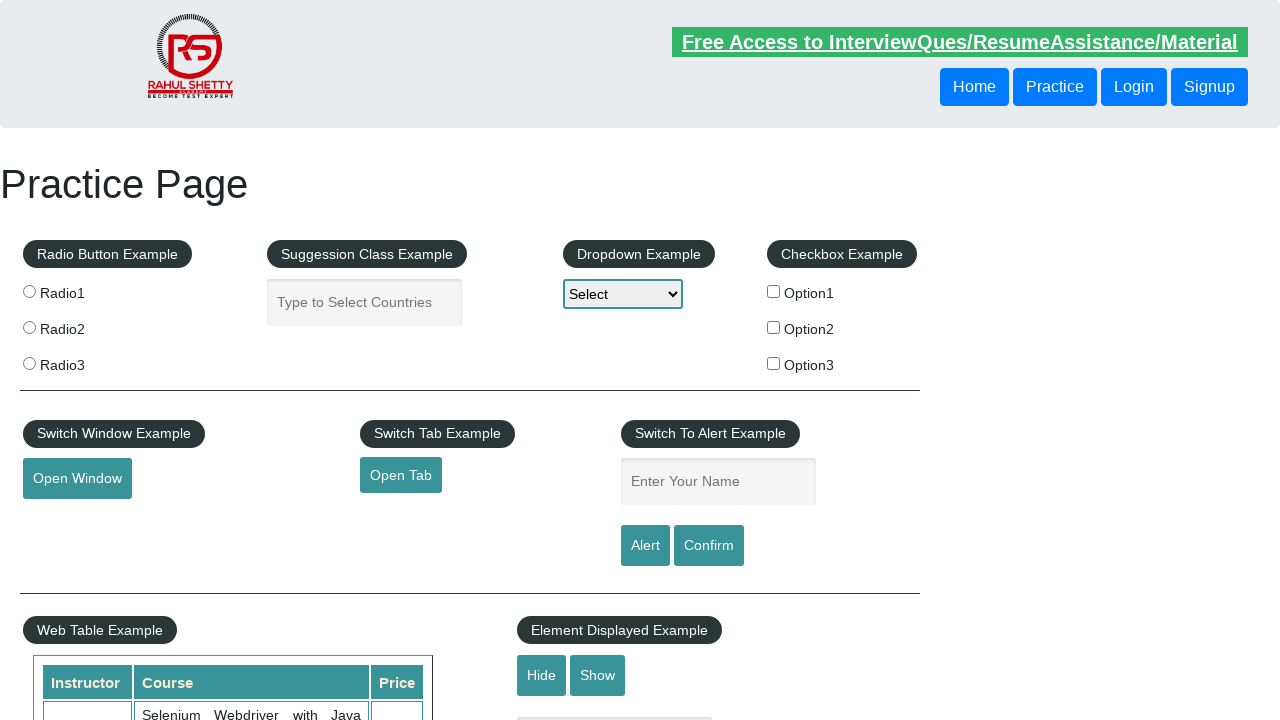

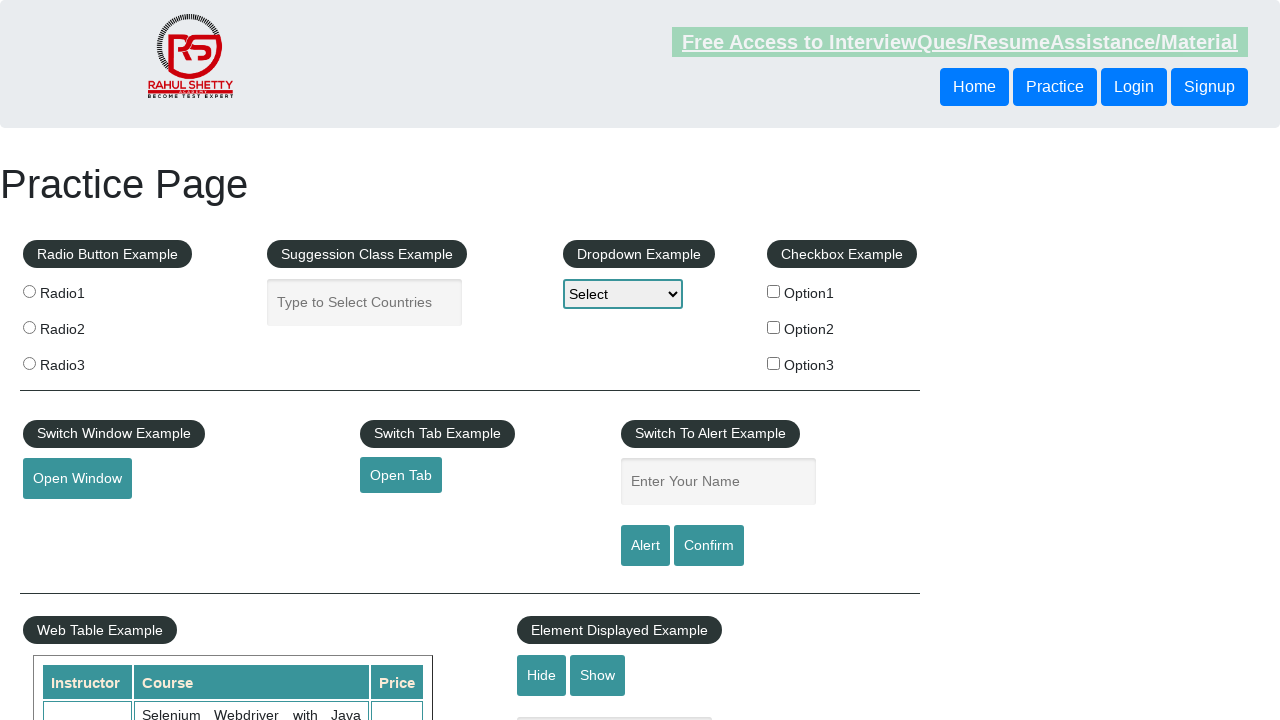